Navigates to the Demoblaze e-commerce demo site homepage and verifies the page loads

Starting URL: https://demoblaze.com/index.html

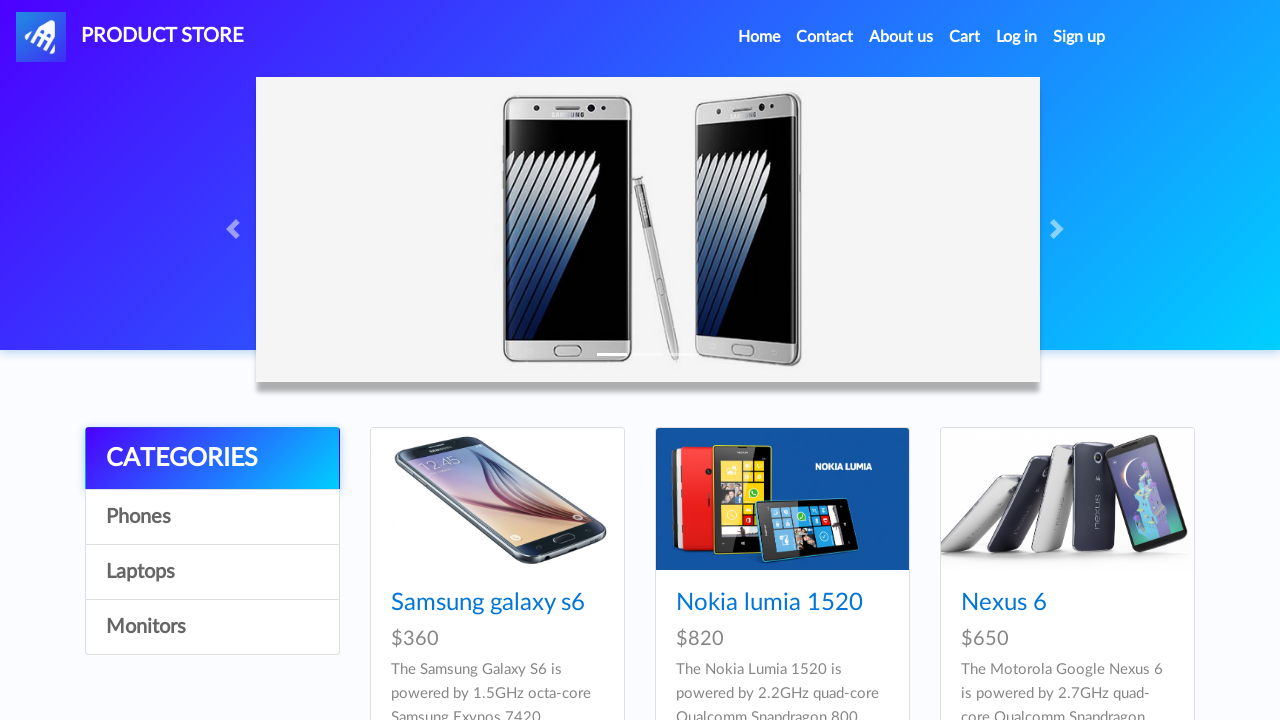

Waited for page DOM to fully load
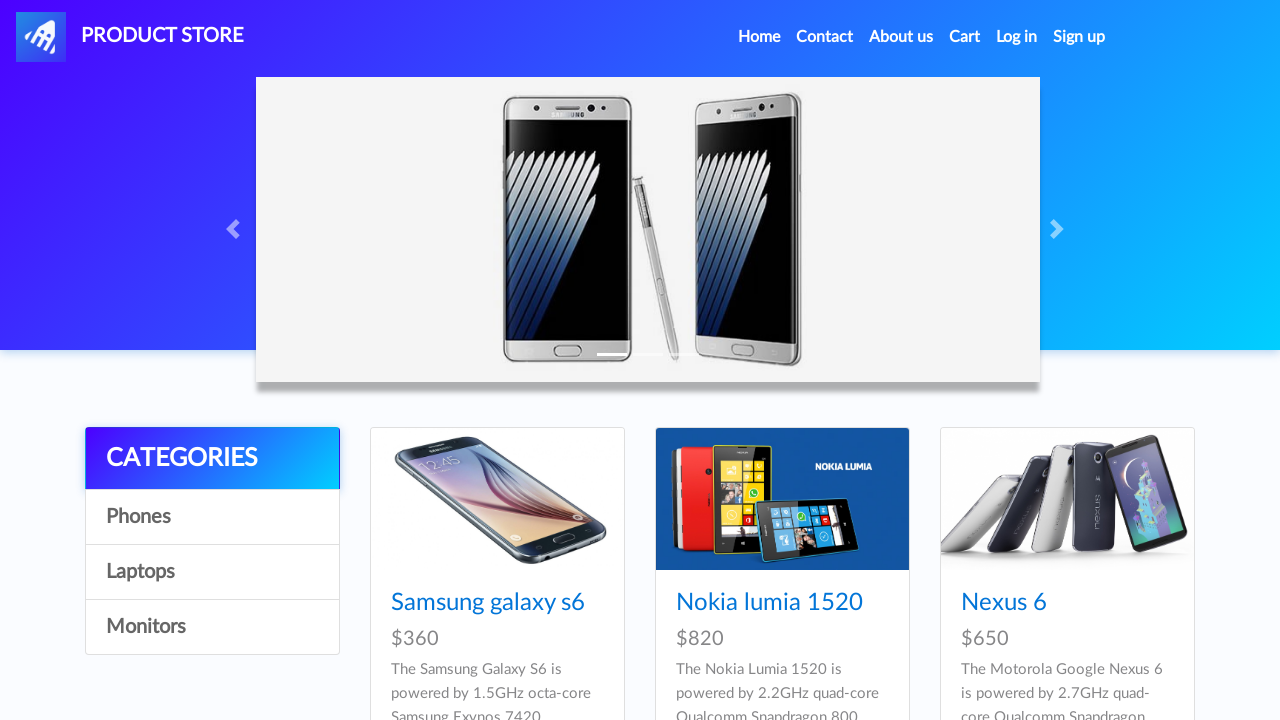

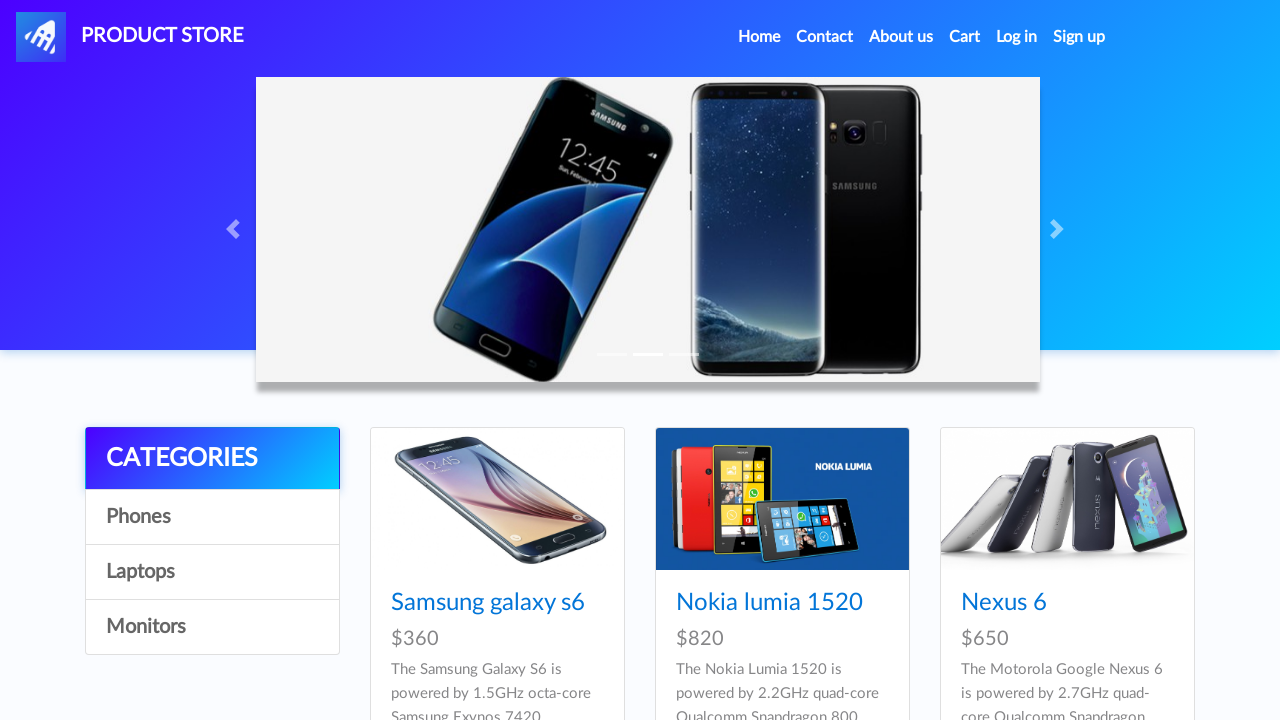